Tests a registration form by filling in personal details including first name, last name, username, email, password, phone number, selecting gender, date of birth, department, job title, programming language, and submitting the form.

Starting URL: https://practice.cydeo.com/registration_form

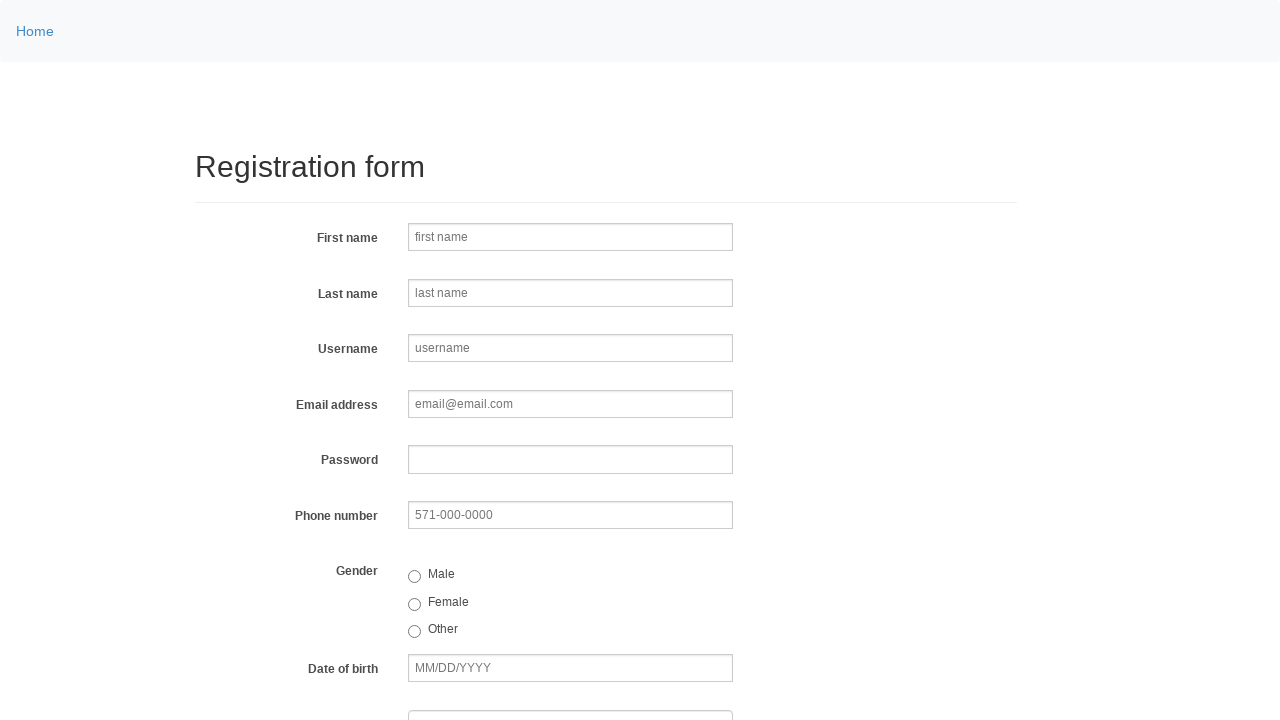

Filled first name field with 'Michael' on input[name='firstname']
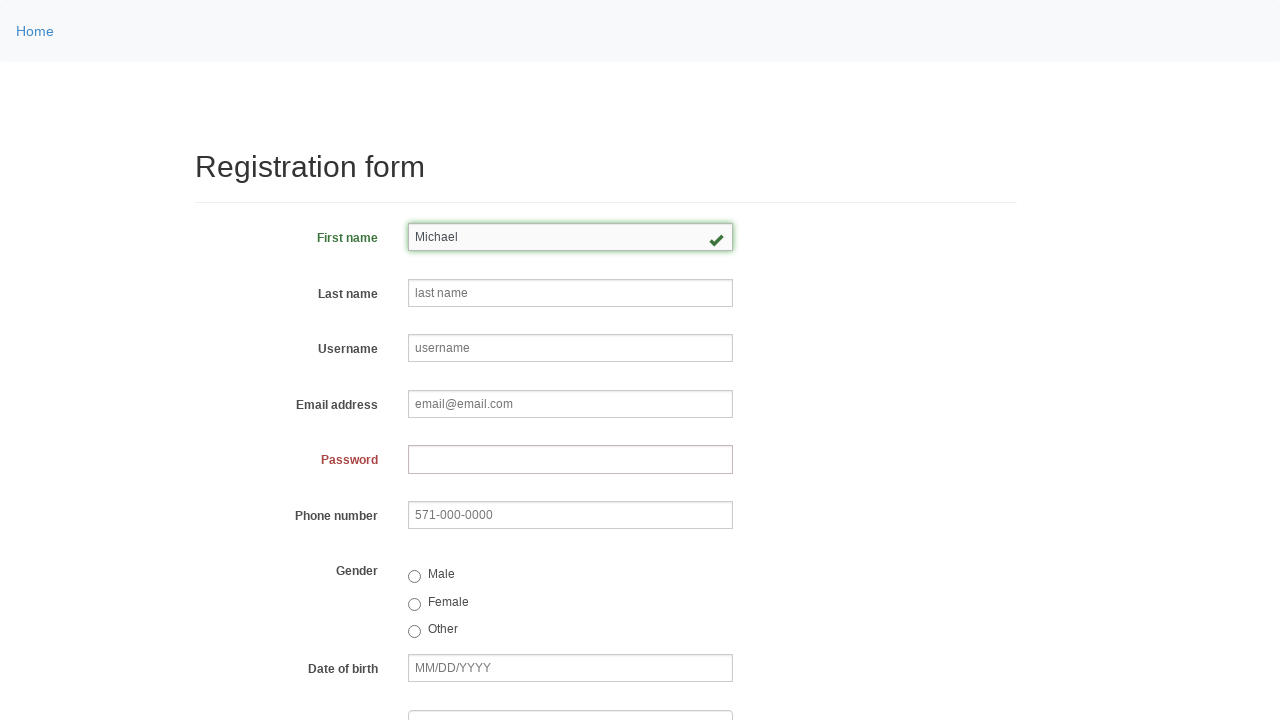

Filled last name field with 'Thompson' on input[name='lastname']
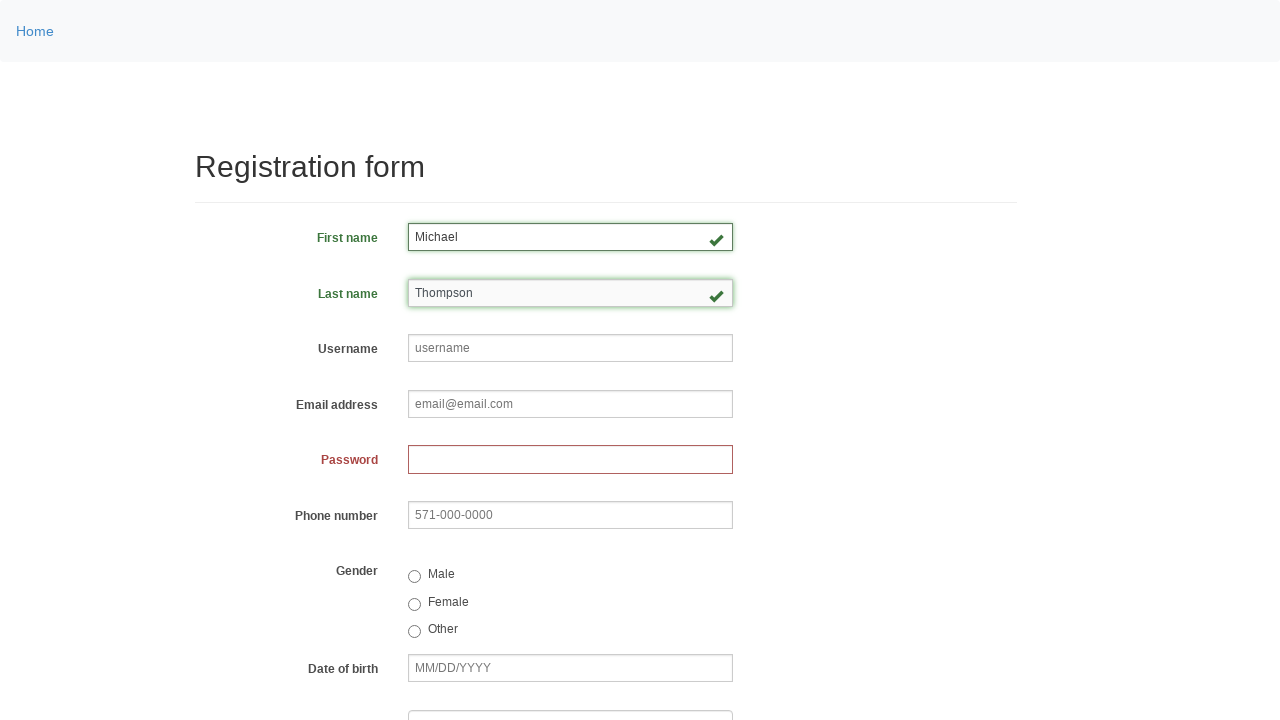

Filled username field with 'mthompson2024' on input[name='username']
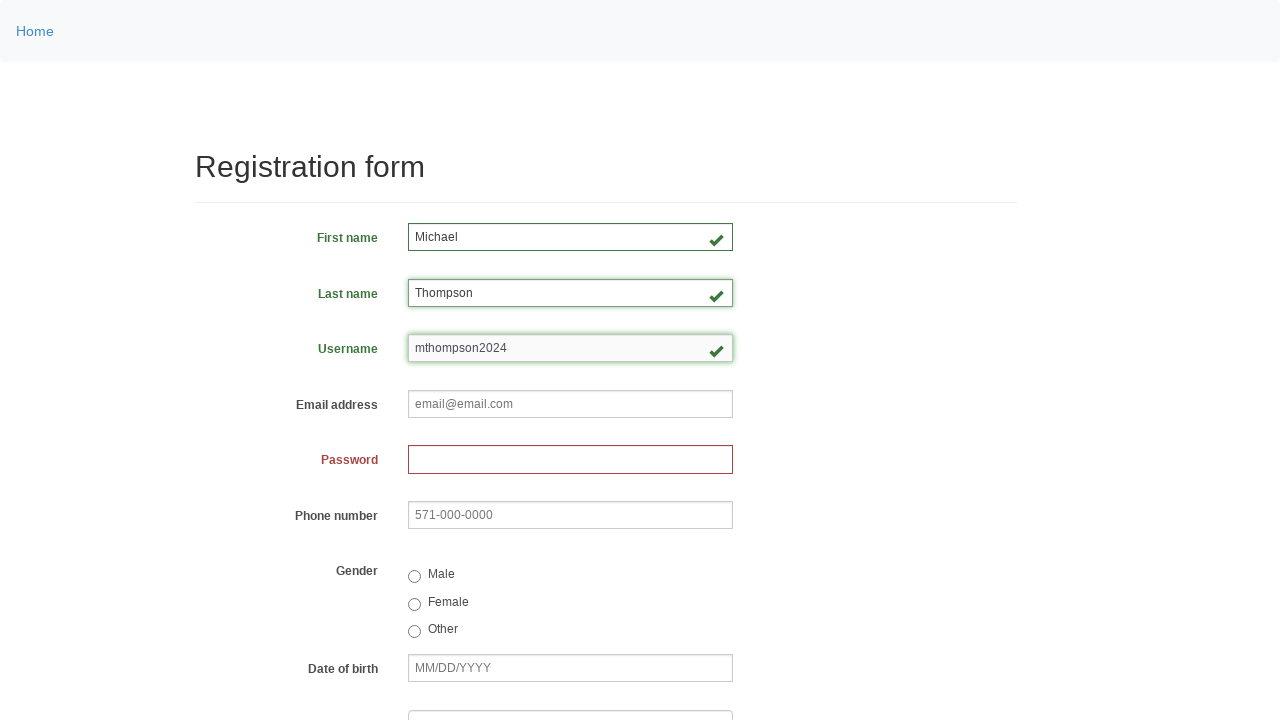

Filled email field with 'michael.thompson@example.com' on input[name='email']
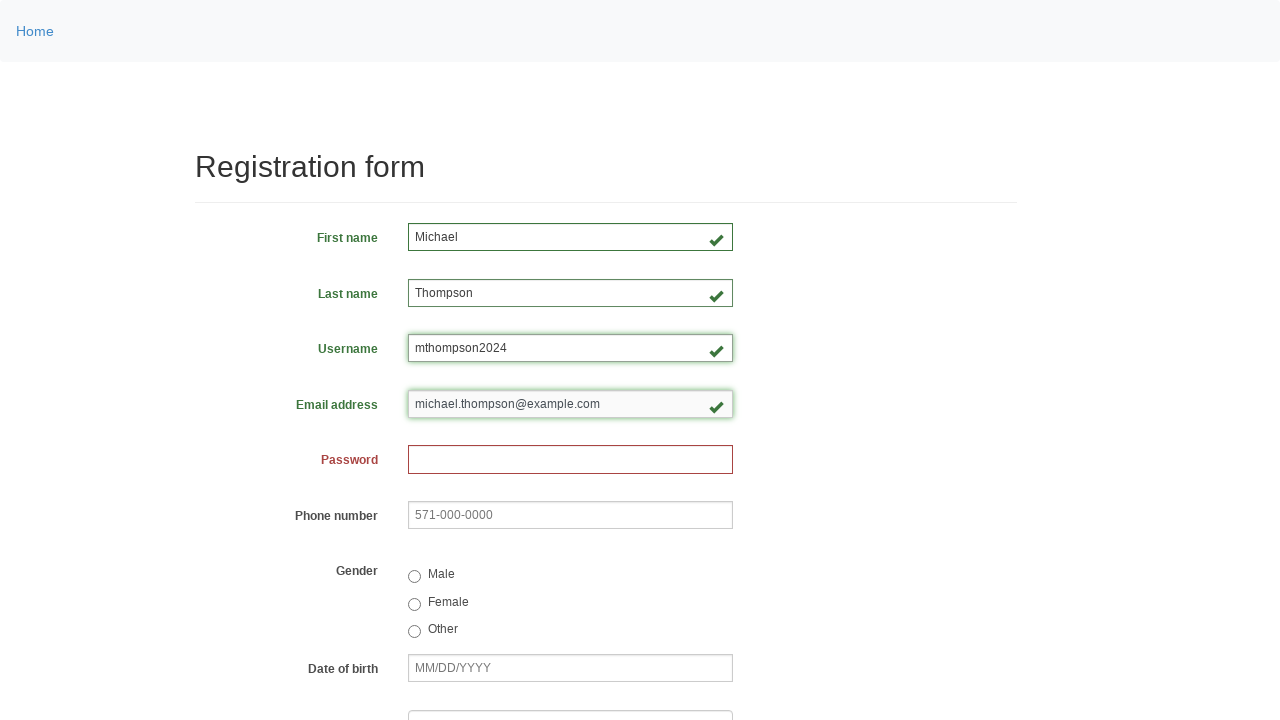

Filled password field with 'SecurePass123!' on input[name='password']
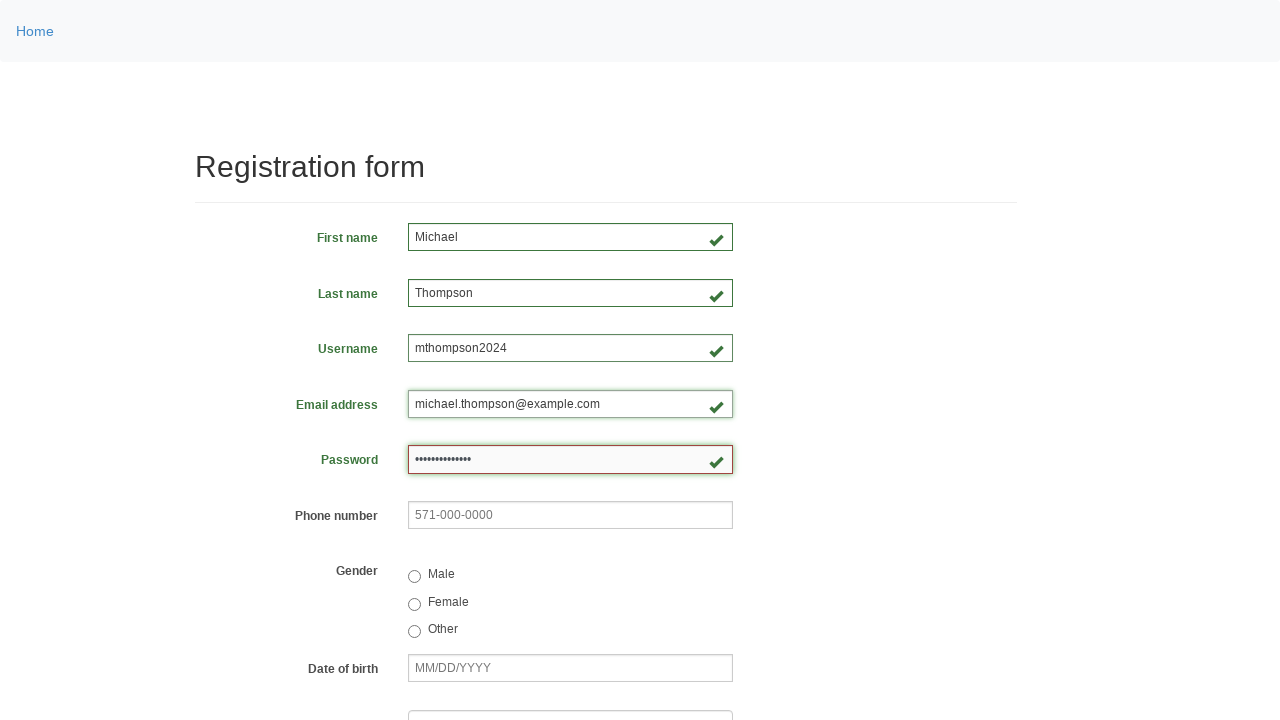

Filled phone number field with '571-555-0147' on input[name='phone']
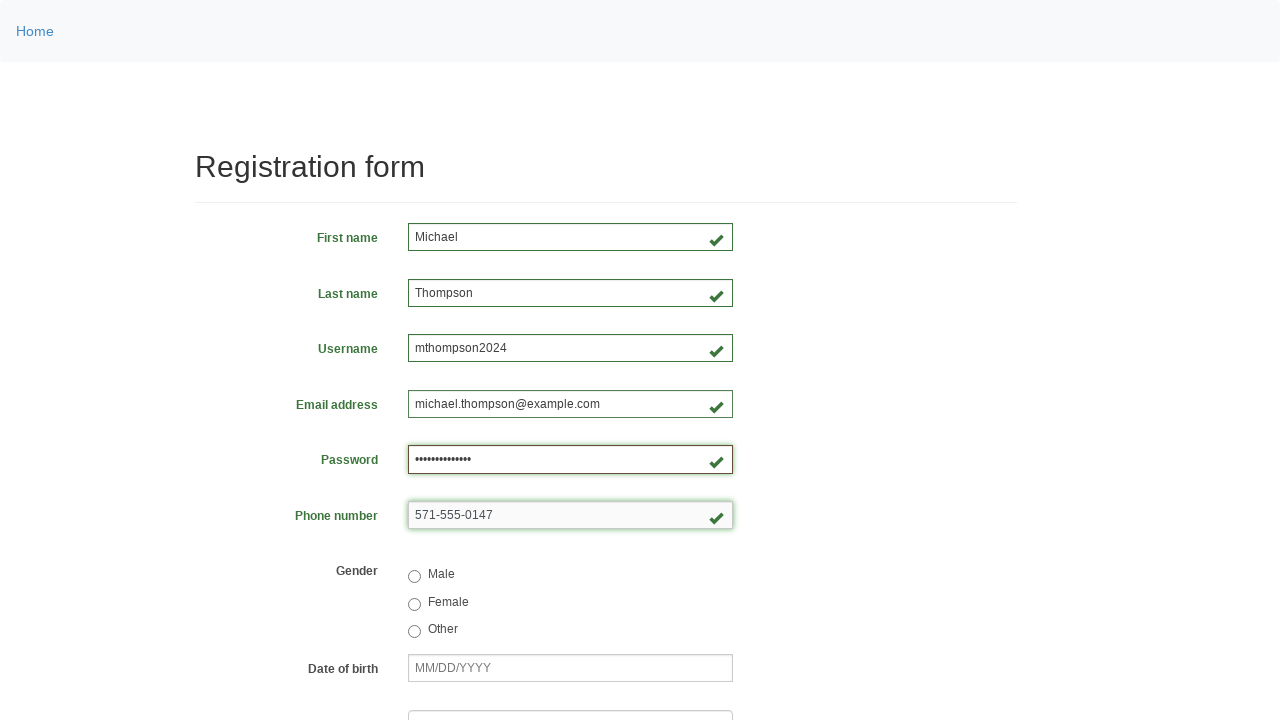

Selected 'Male' gender option at (414, 577) on input[name='gender'][value='male']
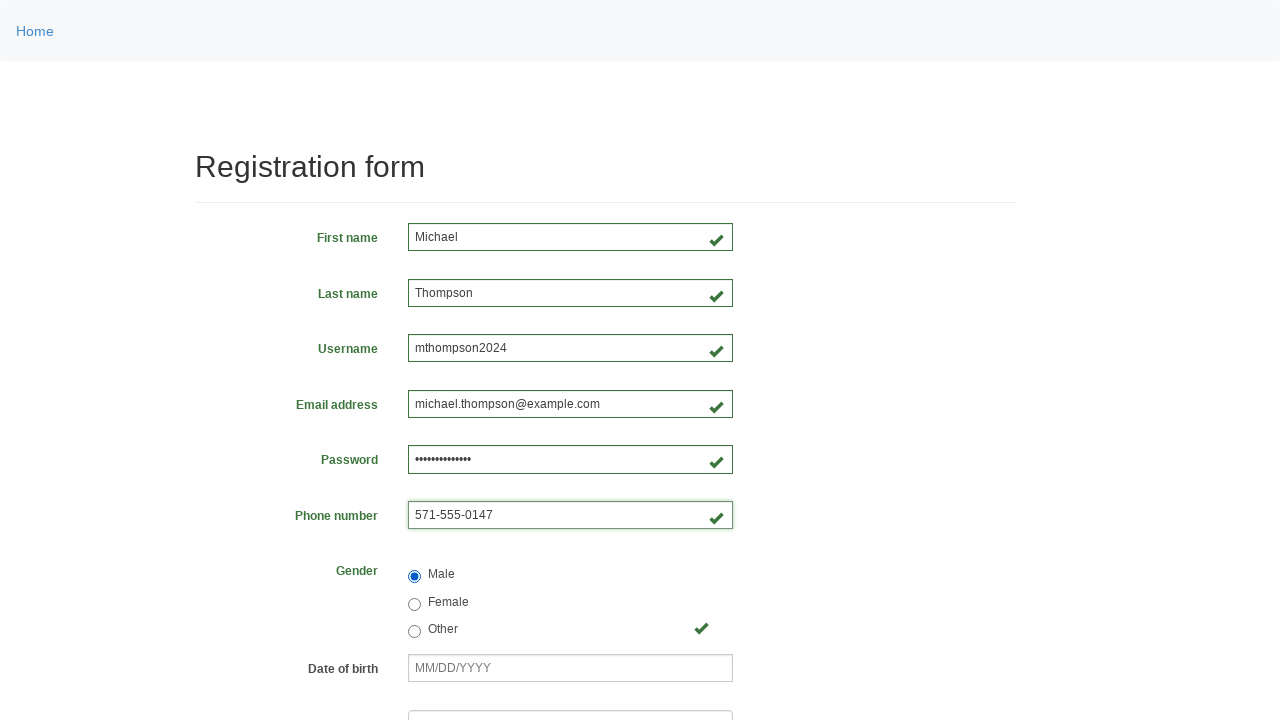

Filled date of birth with '05/15/1990' on input[name='birthday']
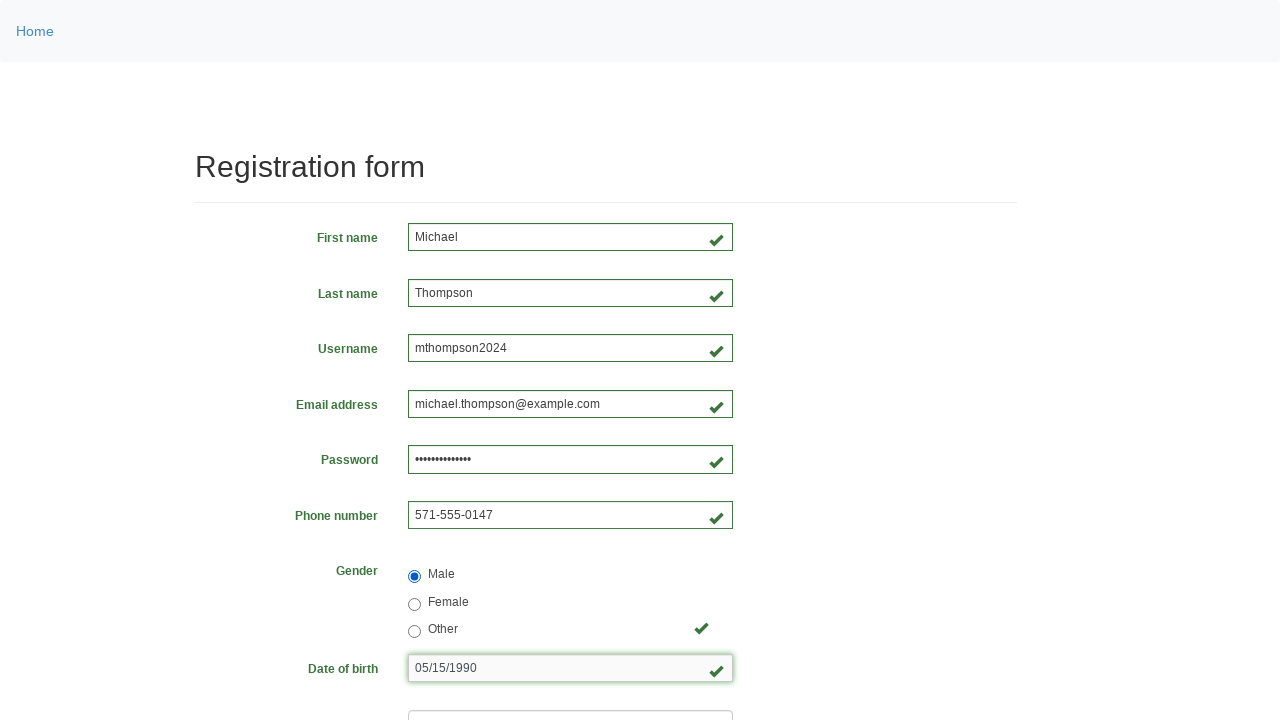

Selected 'Department of Engineering' from department dropdown on select[name='department']
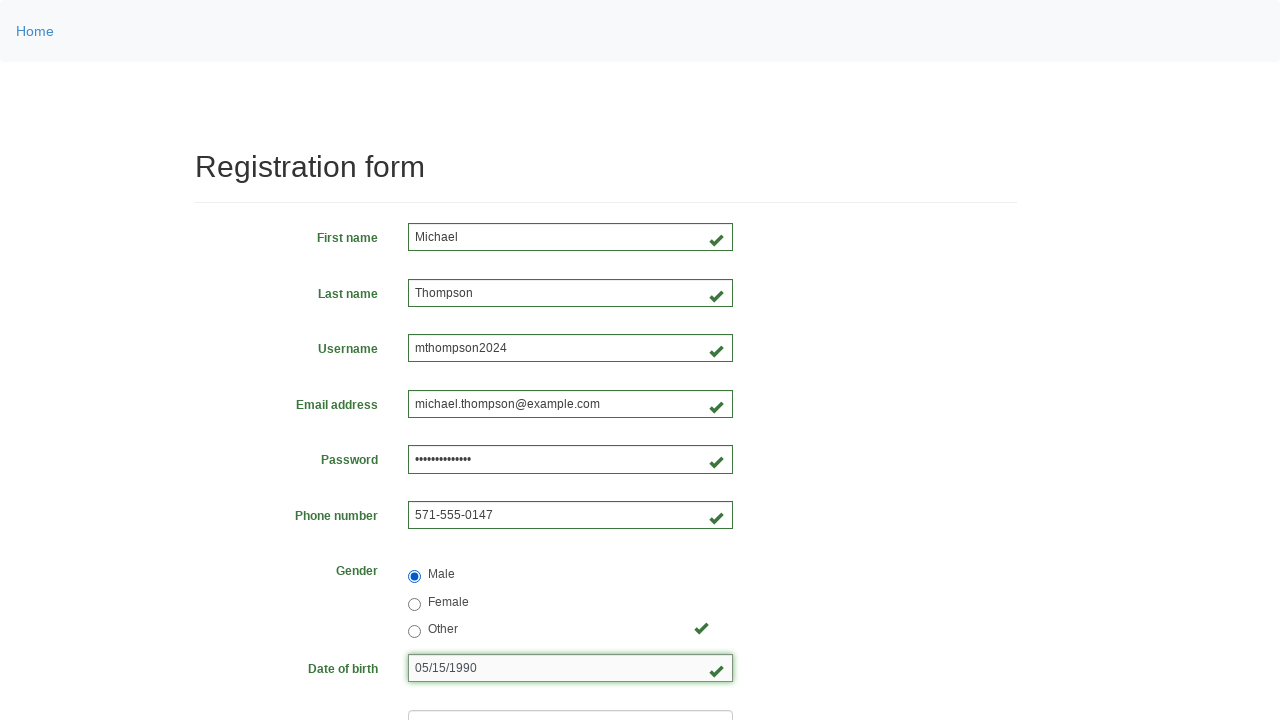

Selected 'SDET' from job title dropdown on select[name='job_title']
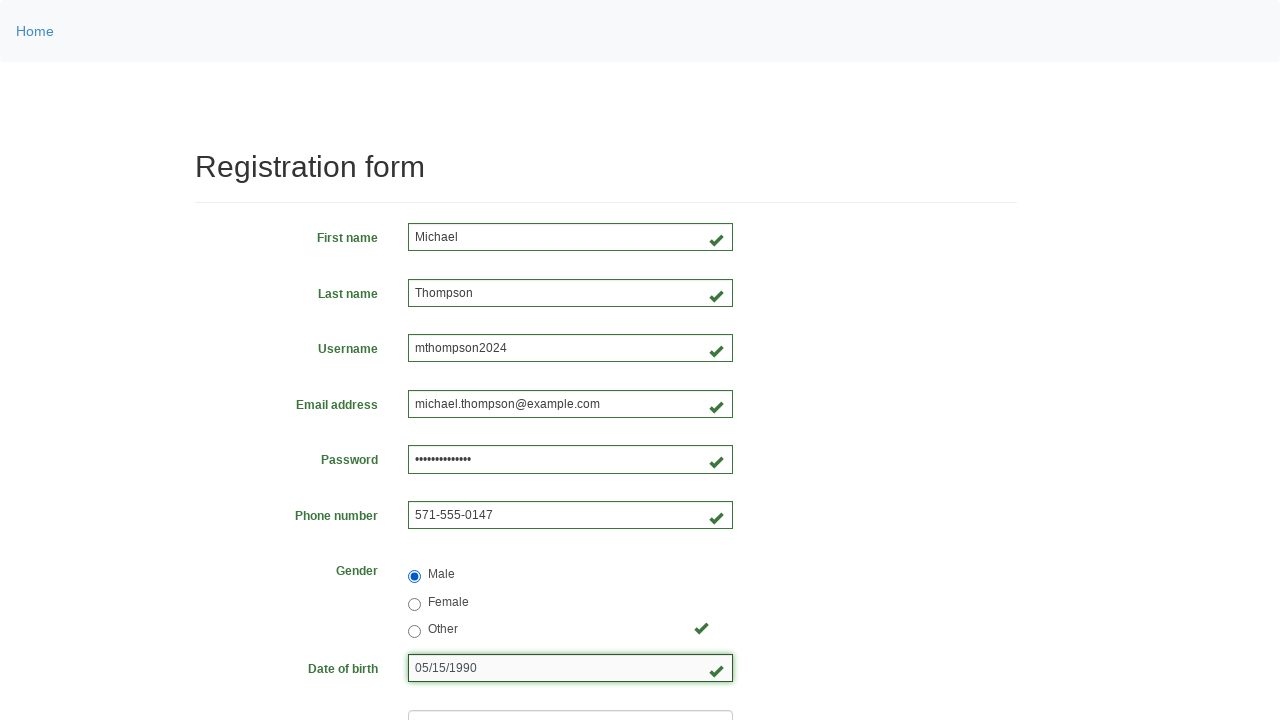

Checked programming language checkbox at (465, 468) on input#inlineCheckbox2
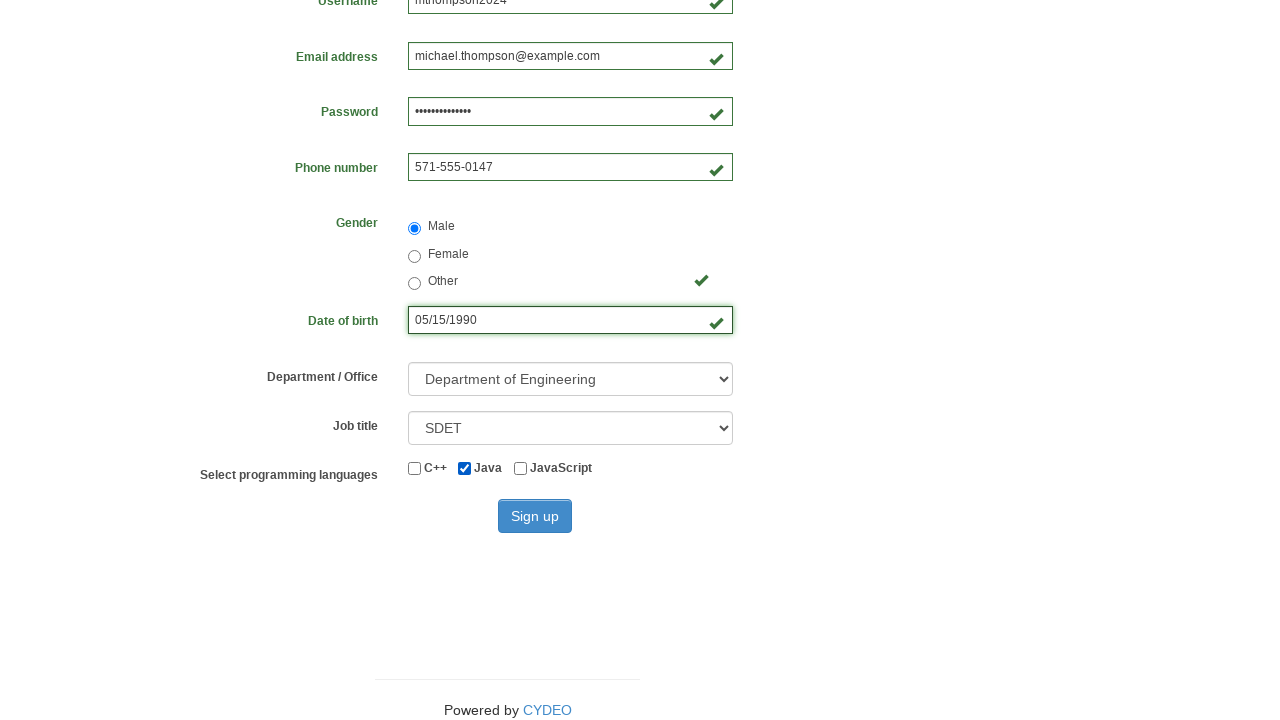

Clicked sign up button to submit registration form at (535, 516) on button[type='submit']
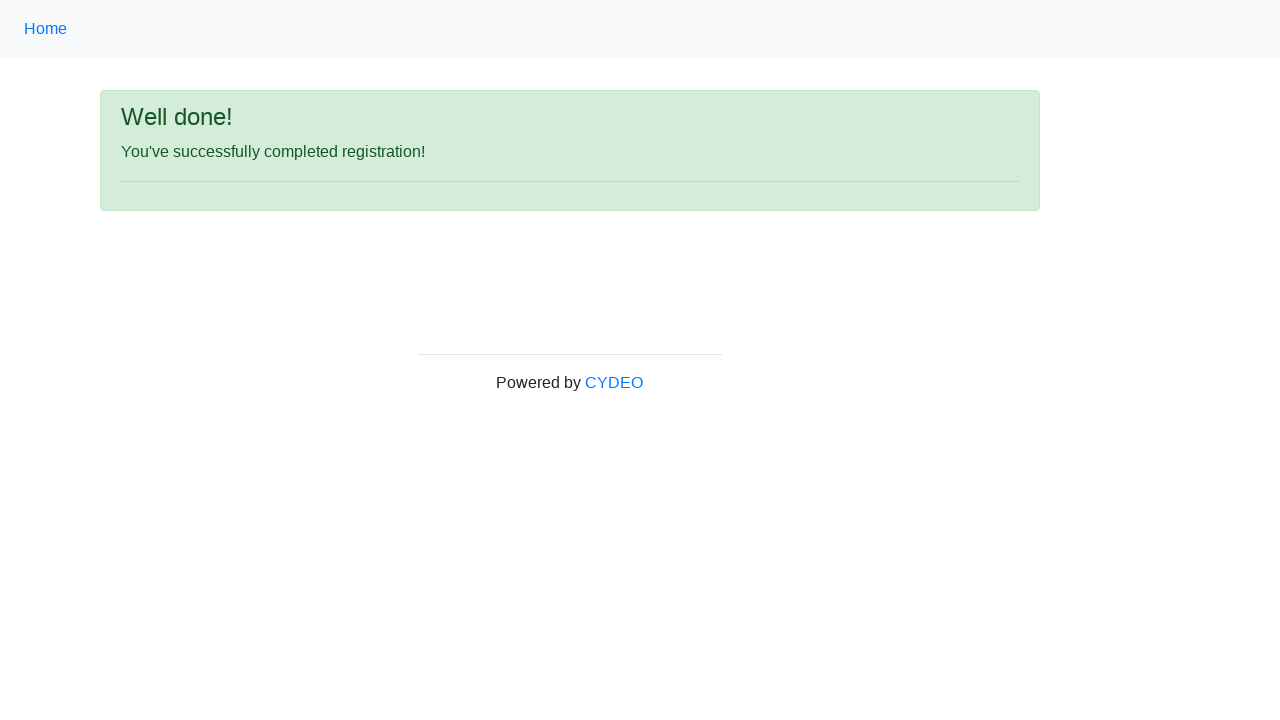

Success message 'You've successfully completed registration' is displayed
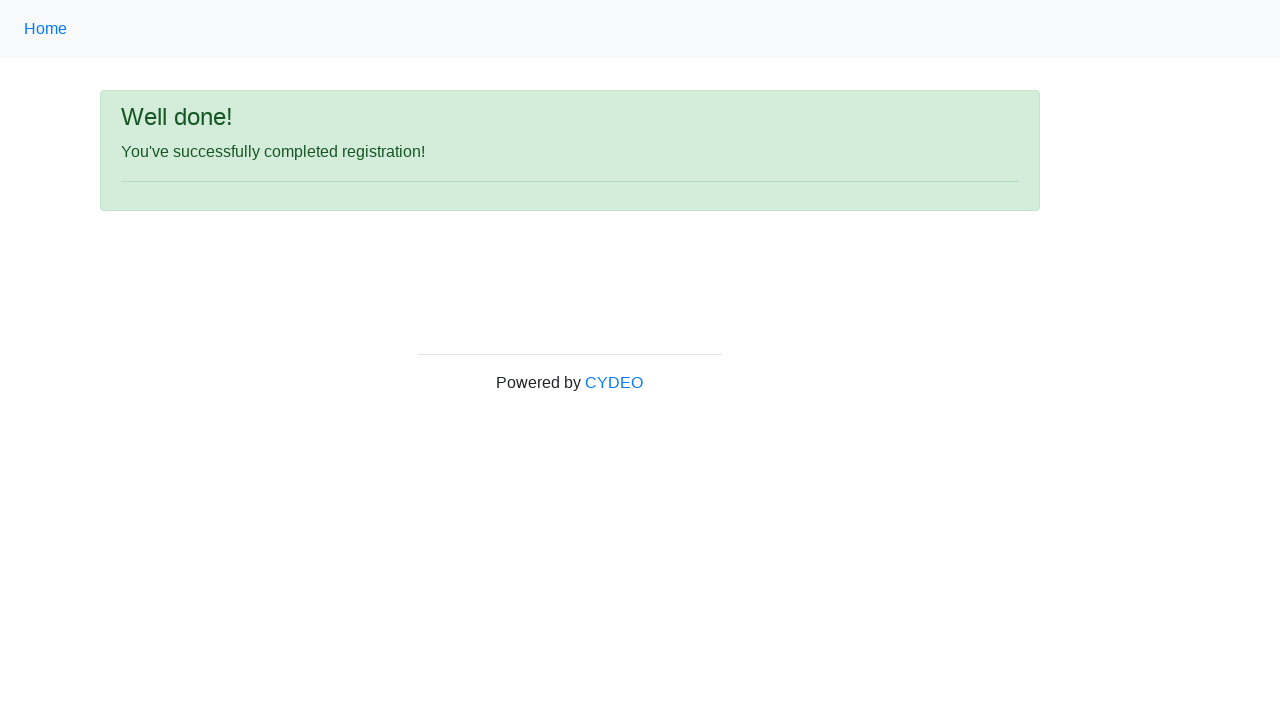

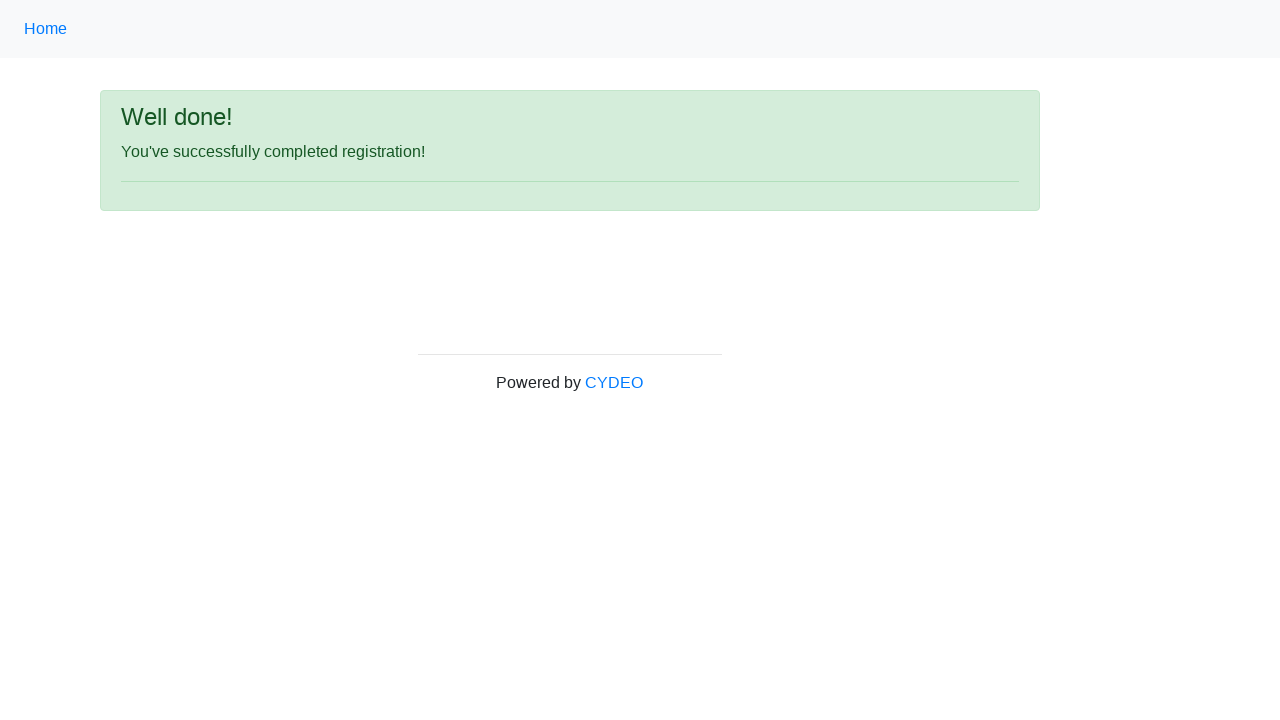